Tests clearing the complete state of all items by checking and then unchecking the toggle all checkbox.

Starting URL: https://demo.playwright.dev/todomvc

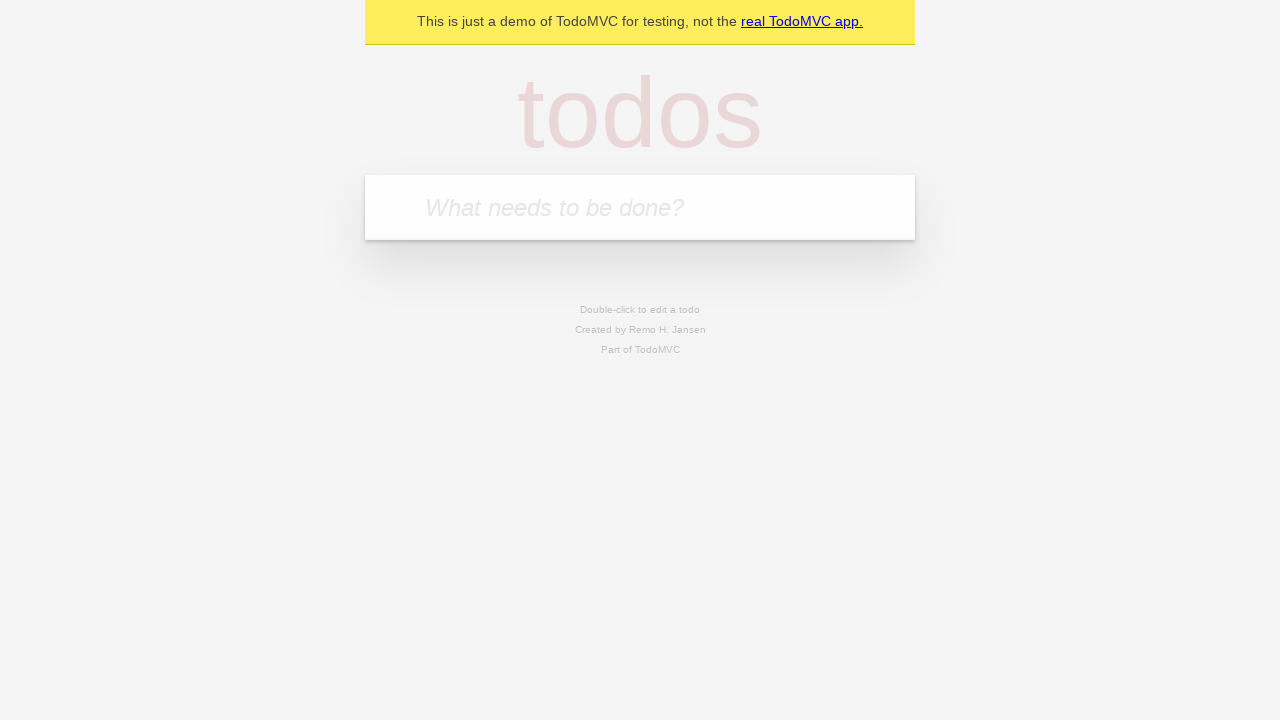

Filled todo input with 'buy some cheese' on internal:attr=[placeholder="What needs to be done?"i]
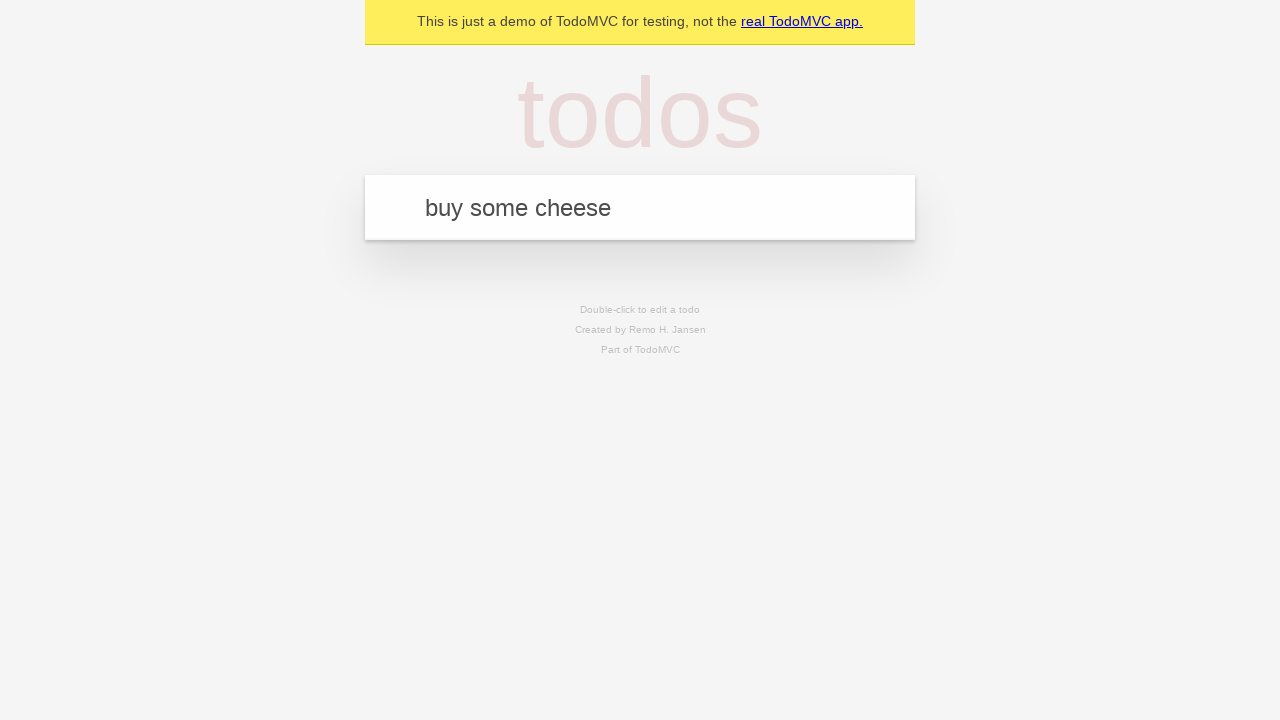

Pressed Enter to create first todo on internal:attr=[placeholder="What needs to be done?"i]
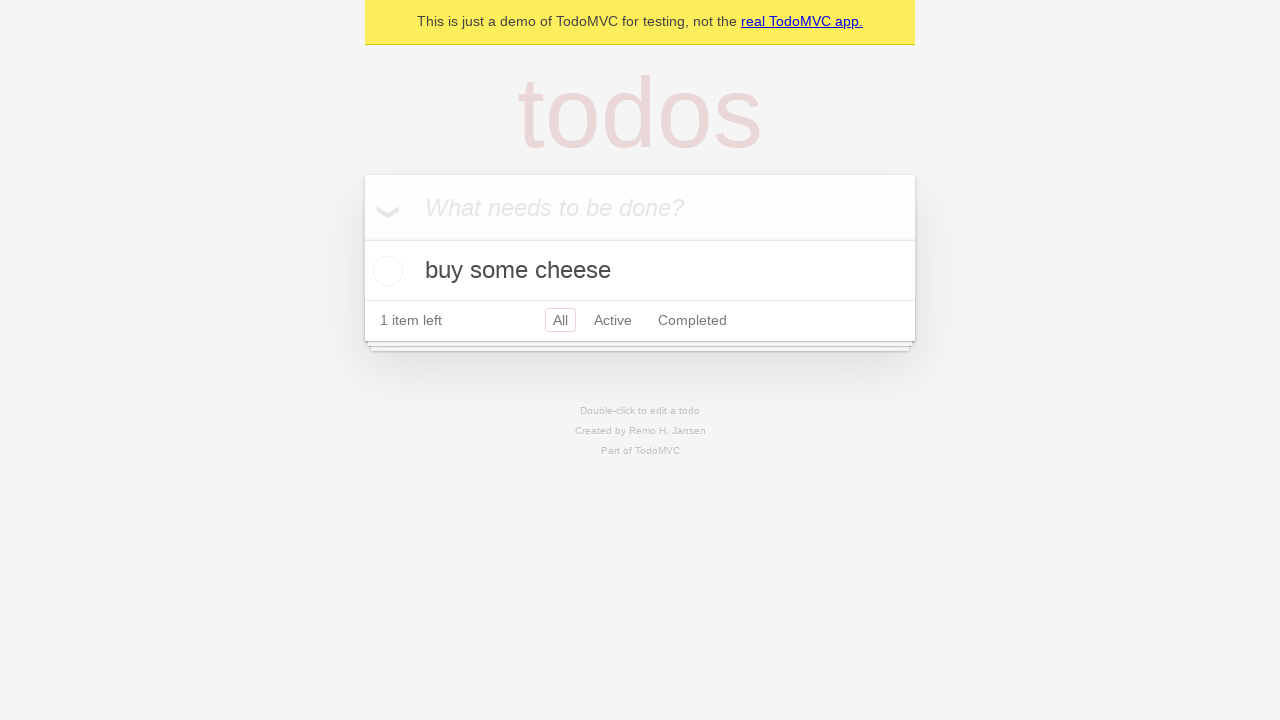

Filled todo input with 'feed the cat' on internal:attr=[placeholder="What needs to be done?"i]
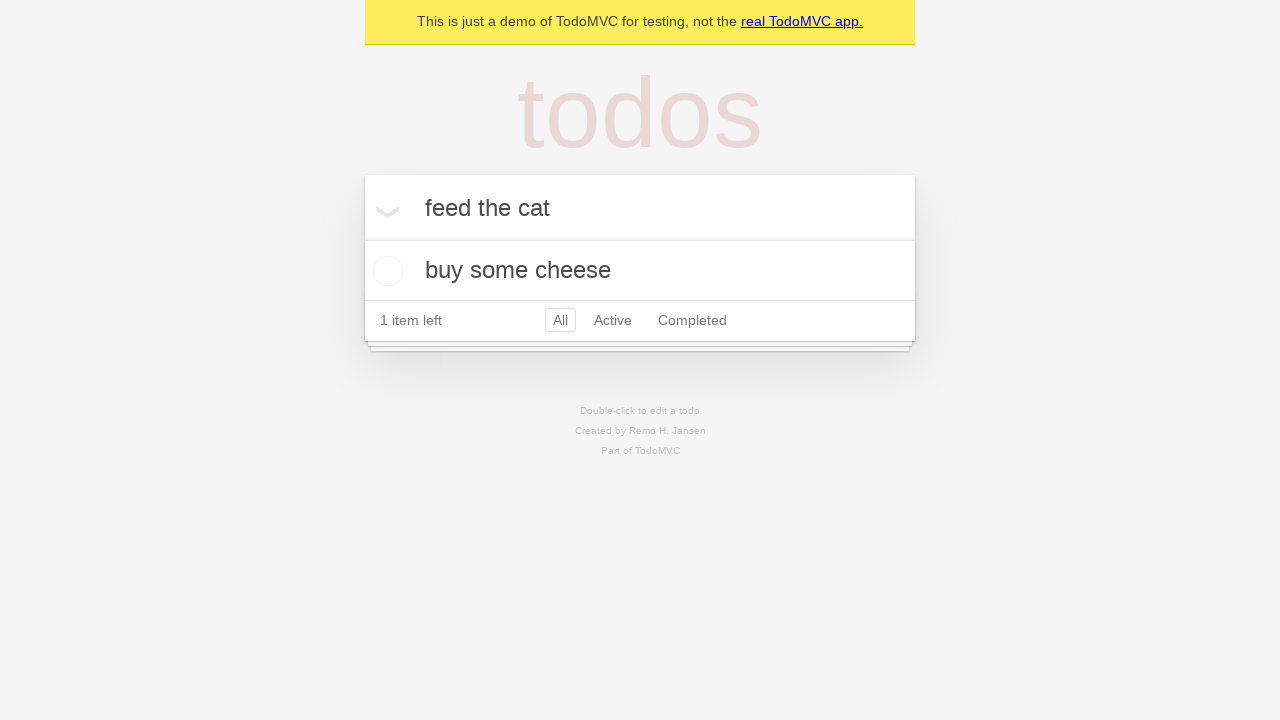

Pressed Enter to create second todo on internal:attr=[placeholder="What needs to be done?"i]
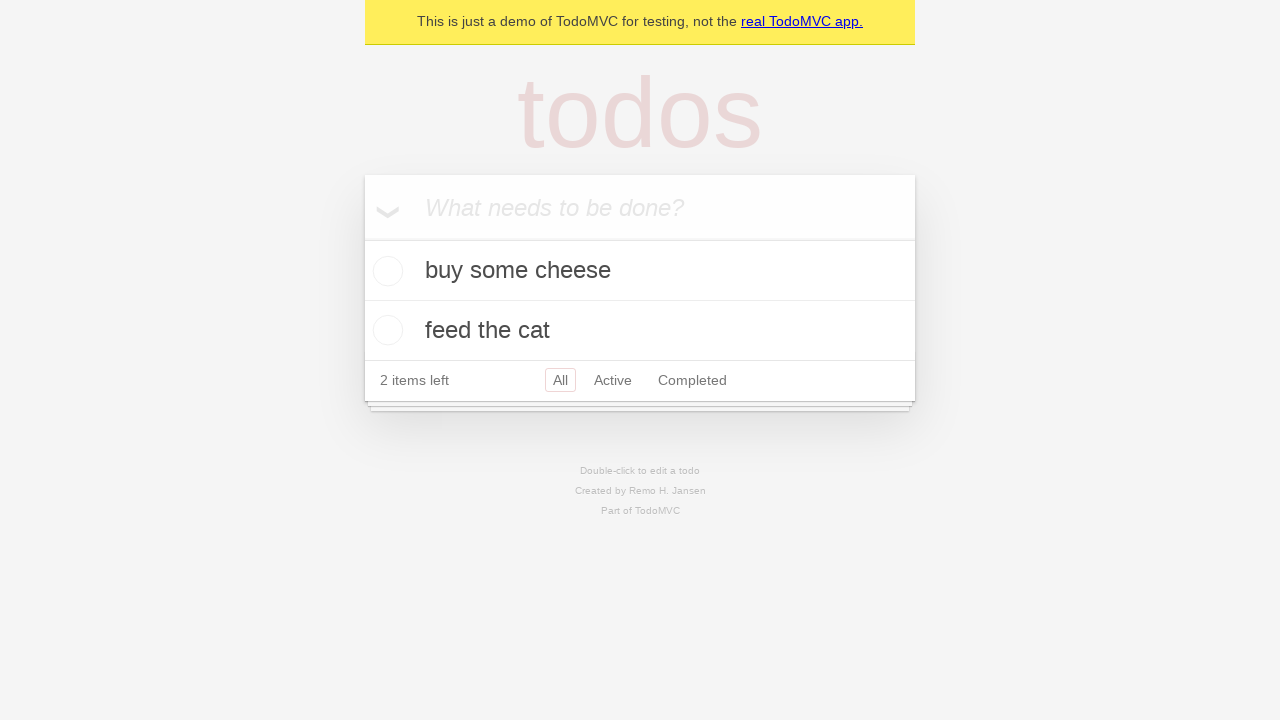

Filled todo input with 'book a doctors appointment' on internal:attr=[placeholder="What needs to be done?"i]
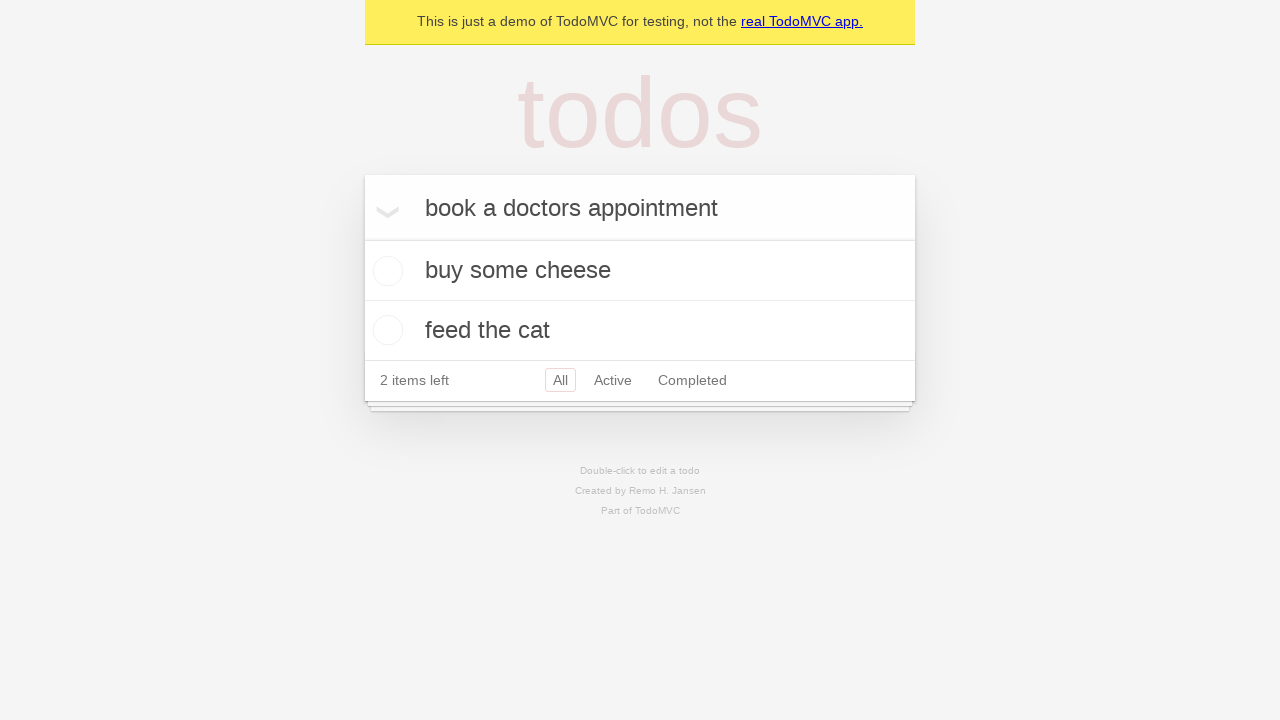

Pressed Enter to create third todo on internal:attr=[placeholder="What needs to be done?"i]
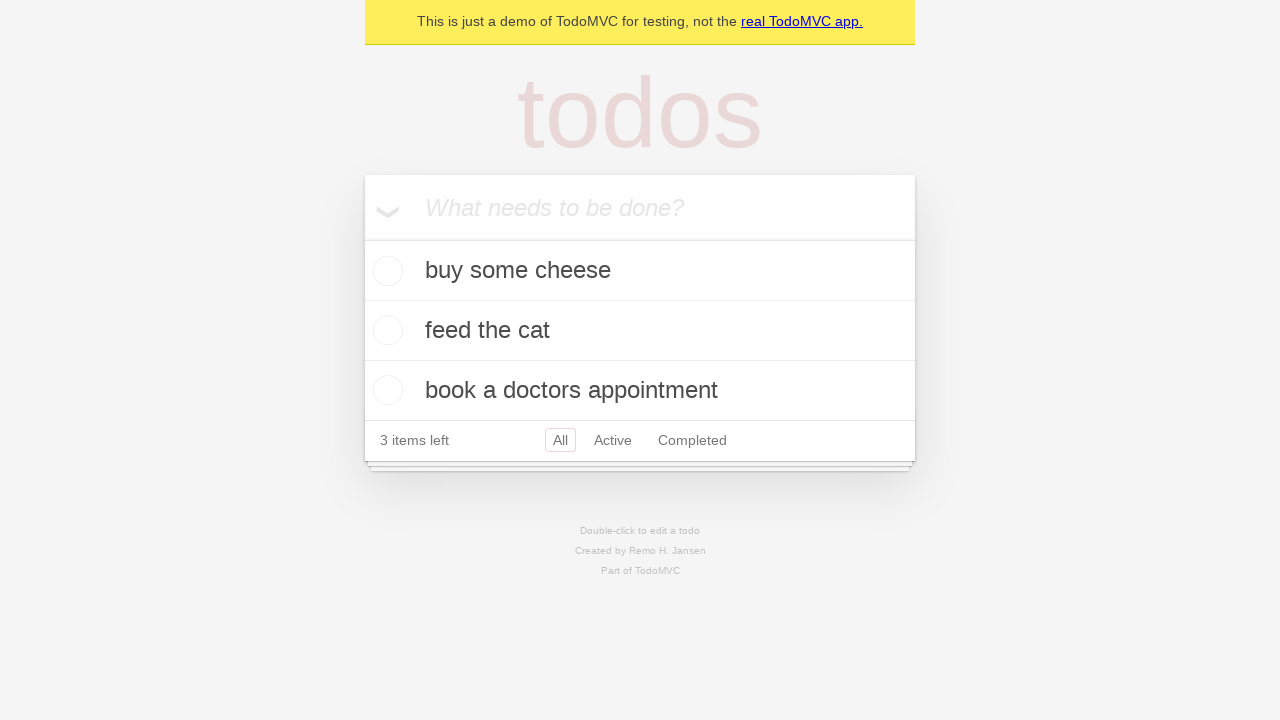

Clicked toggle all checkbox to mark all todos as complete at (362, 238) on internal:label="Mark all as complete"i
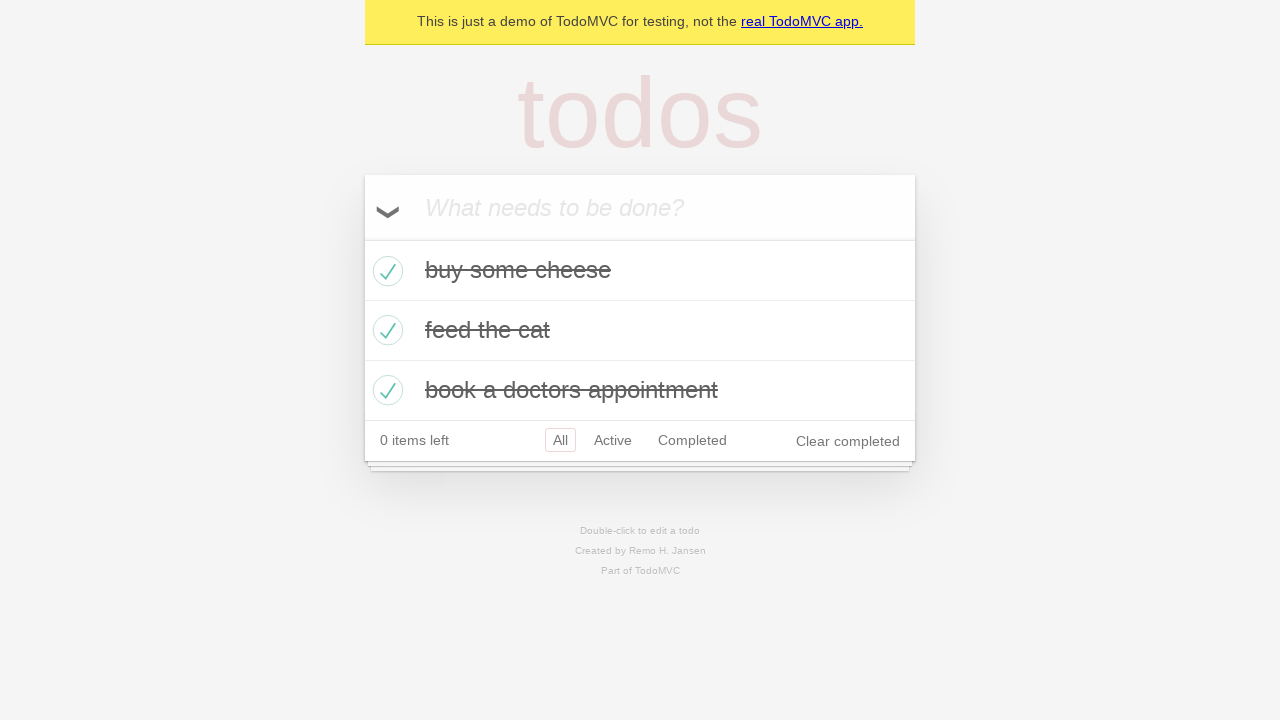

Clicked toggle all checkbox to uncheck all todos at (362, 238) on internal:label="Mark all as complete"i
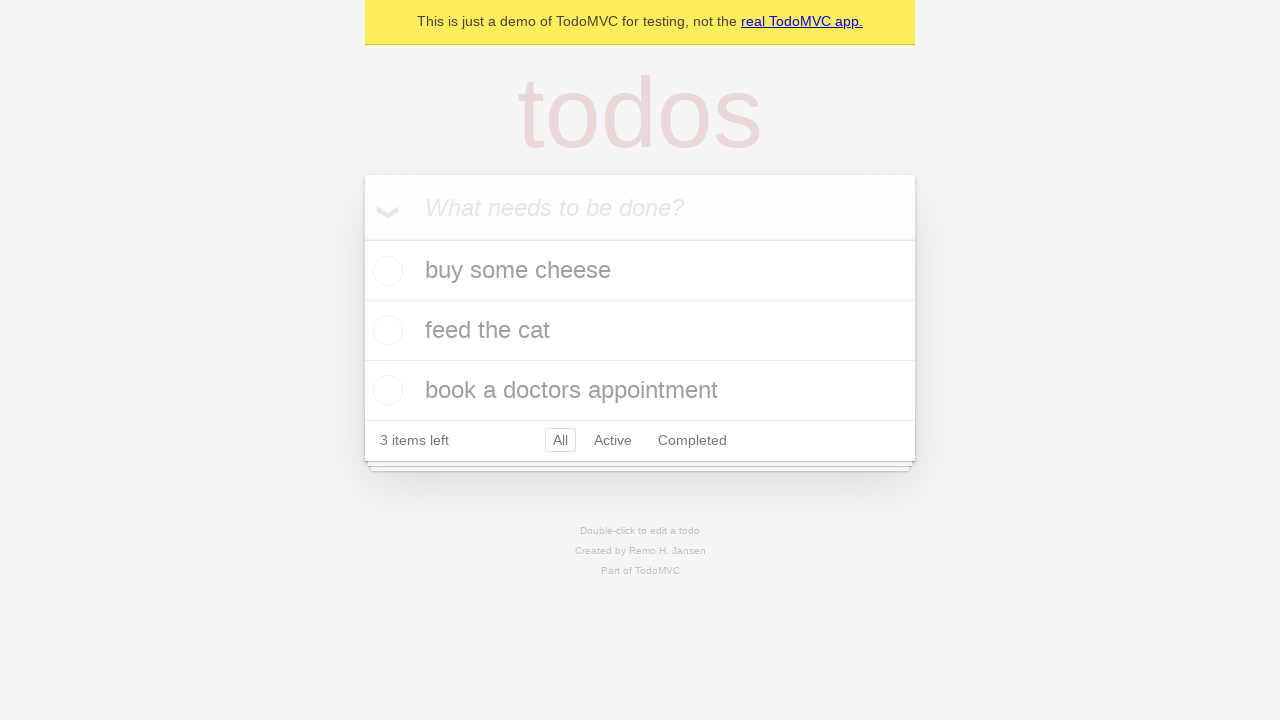

Waited for todo list items to be visible in uncompleted state
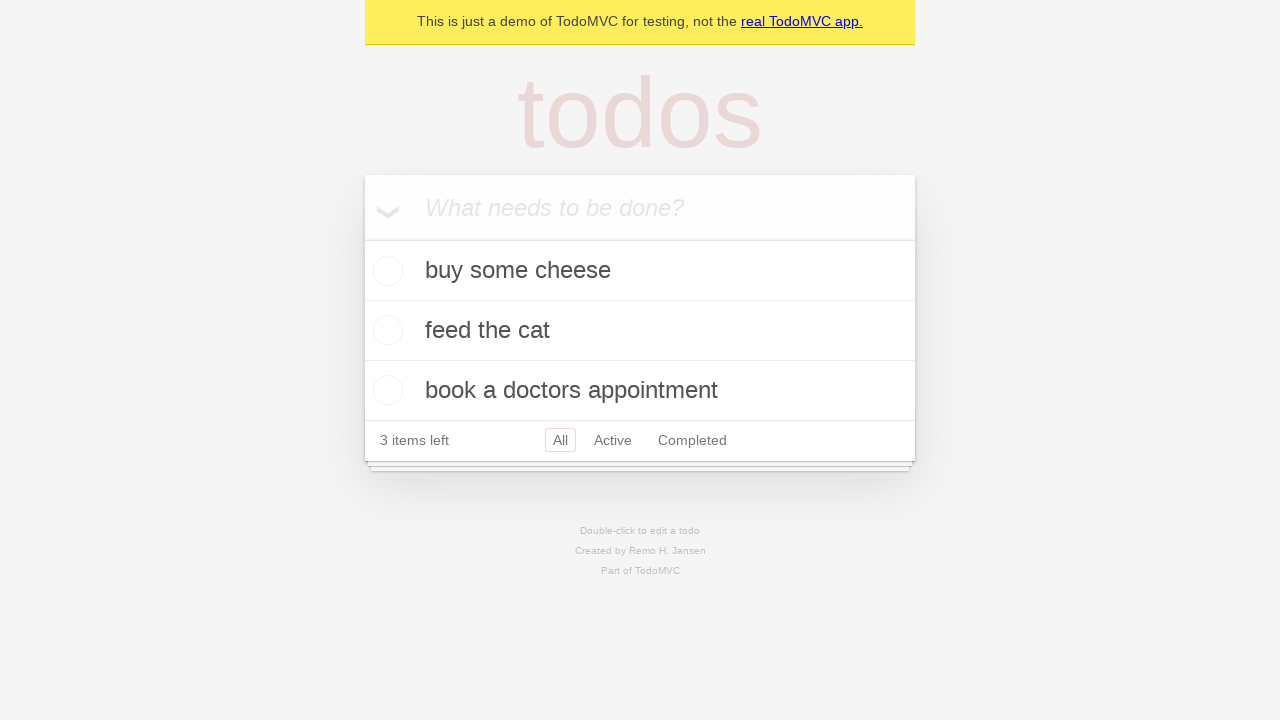

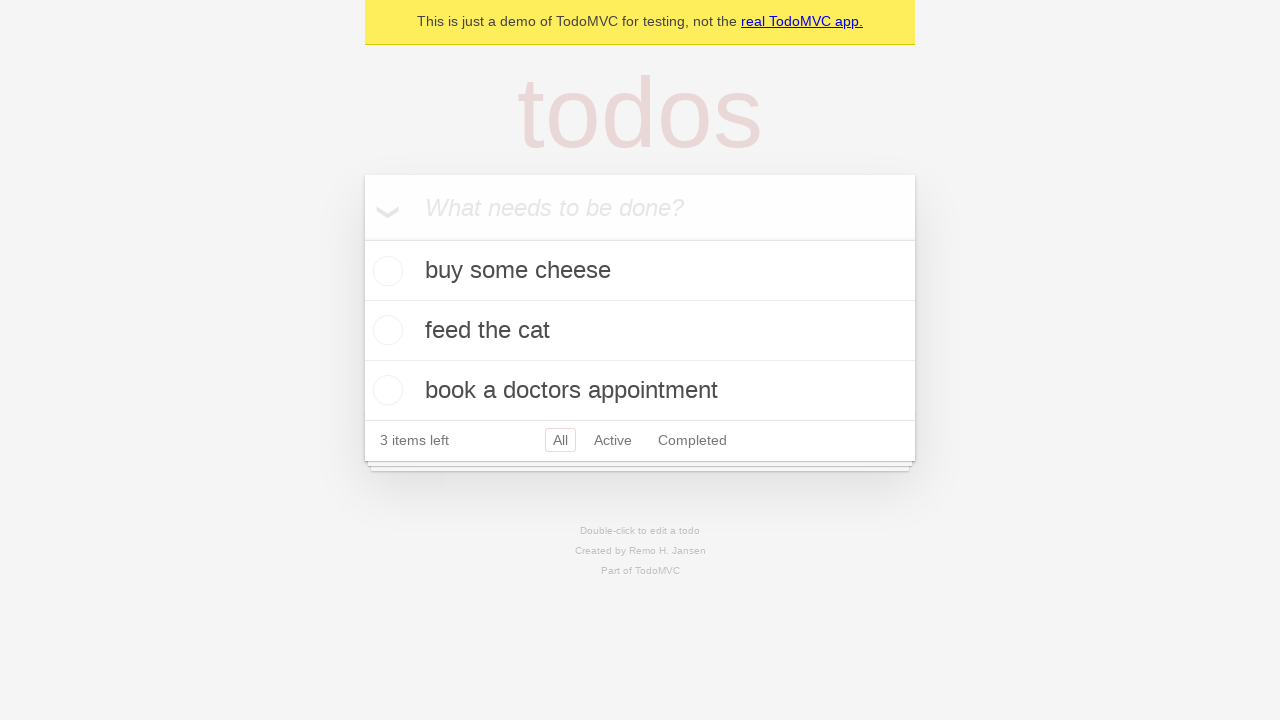